Tests the forgot password cancel button by clicking forgot password link, verifying reset page loads, then clicking cancel to return to login

Starting URL: https://opensource-demo.orangehrmlive.com/web/index.php/auth/login

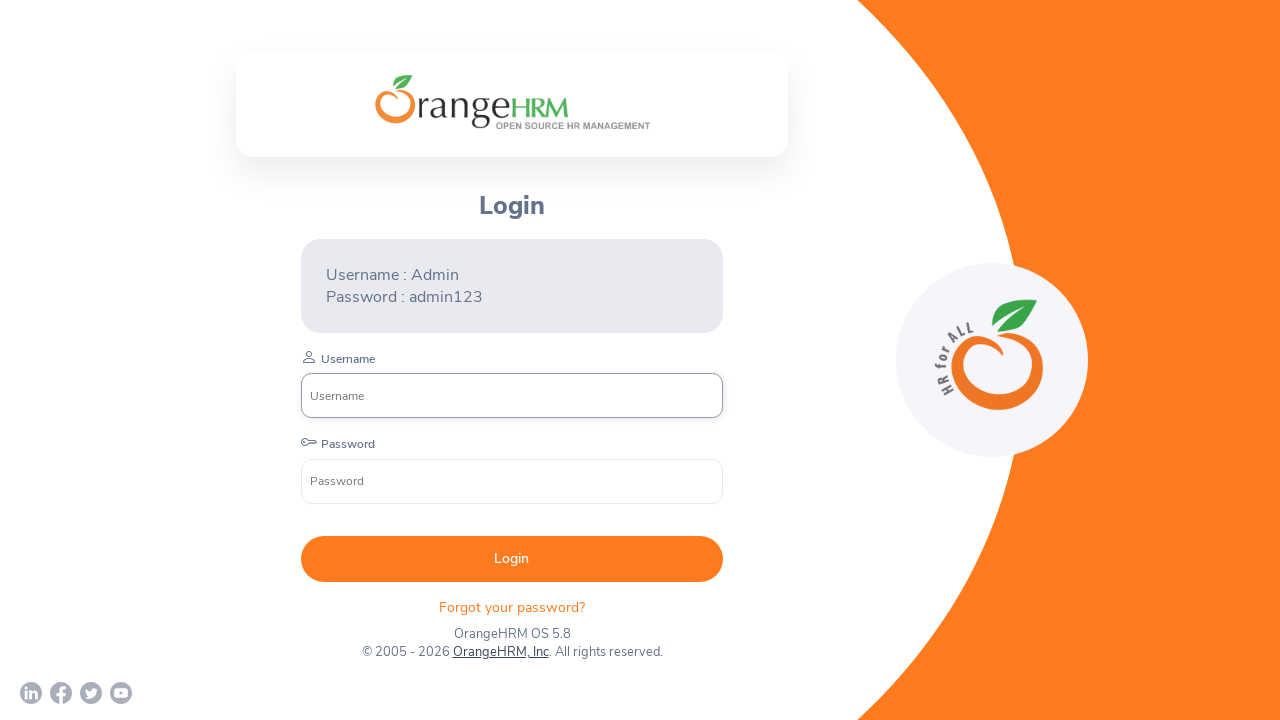

Clicked forgot password link at (512, 607) on .orangehrm-login-forgot
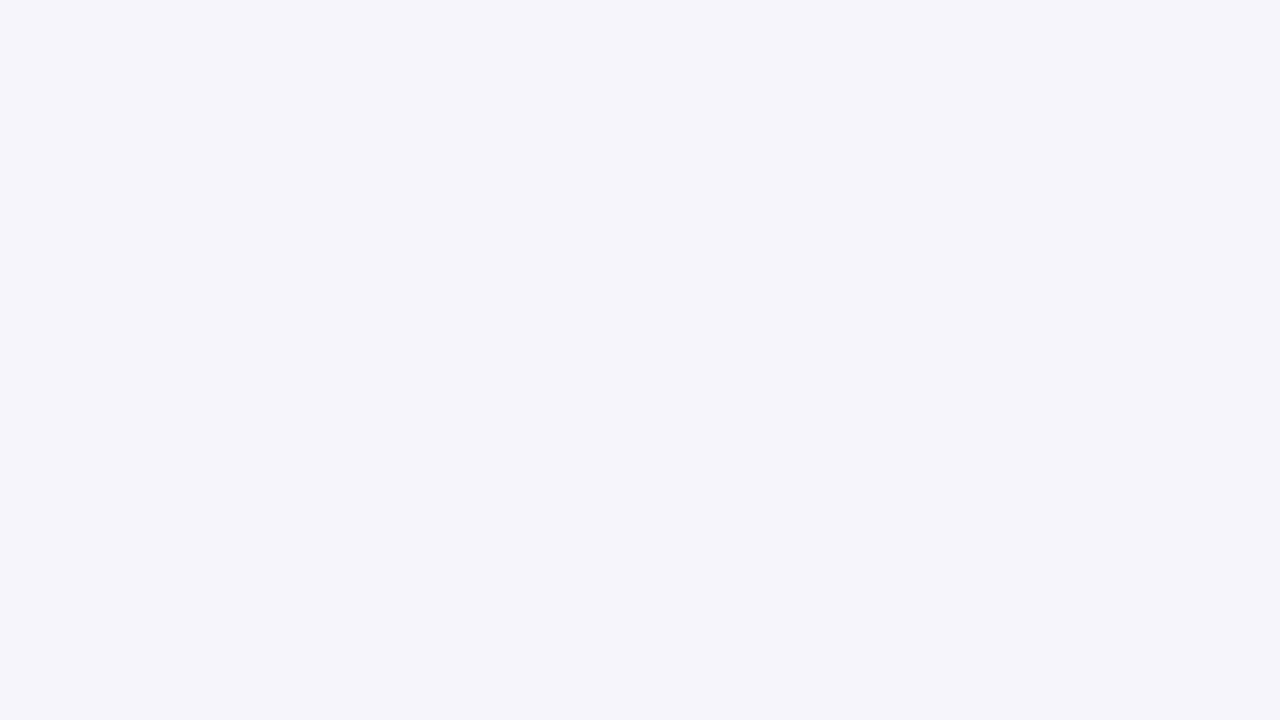

Password reset page loaded with heading verified
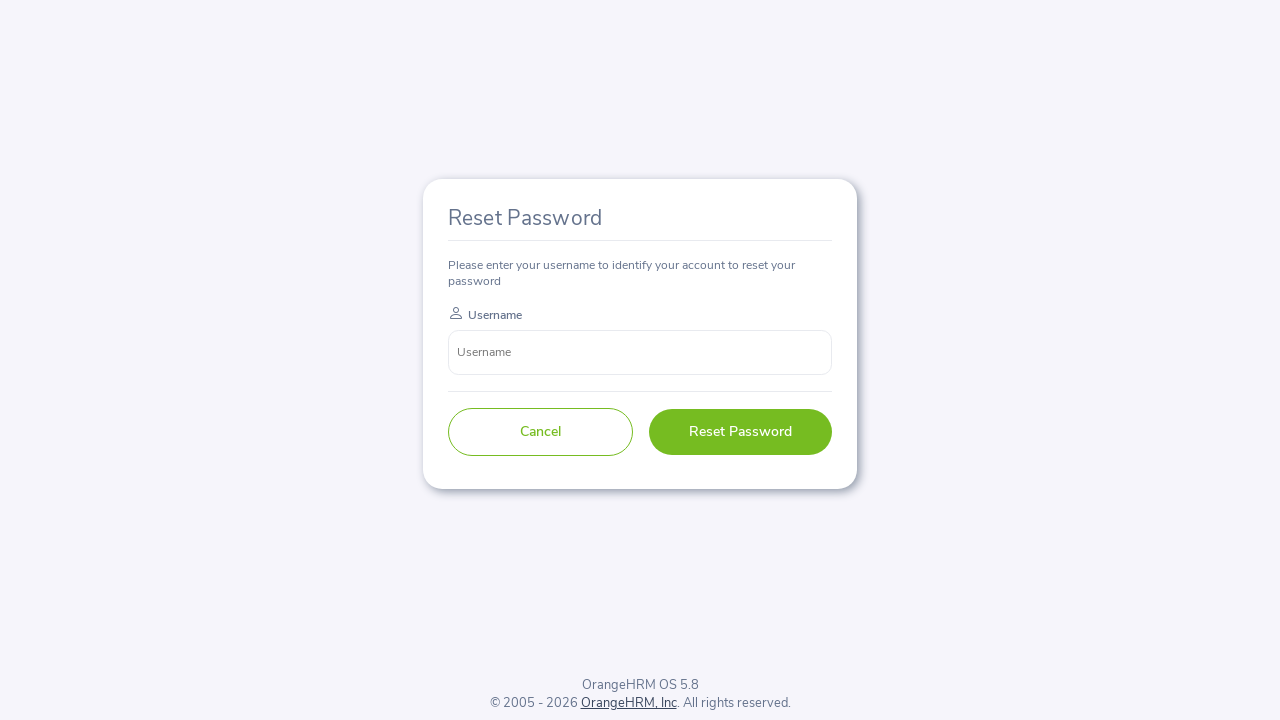

Clicked cancel button to return to login at (540, 432) on [type=button]
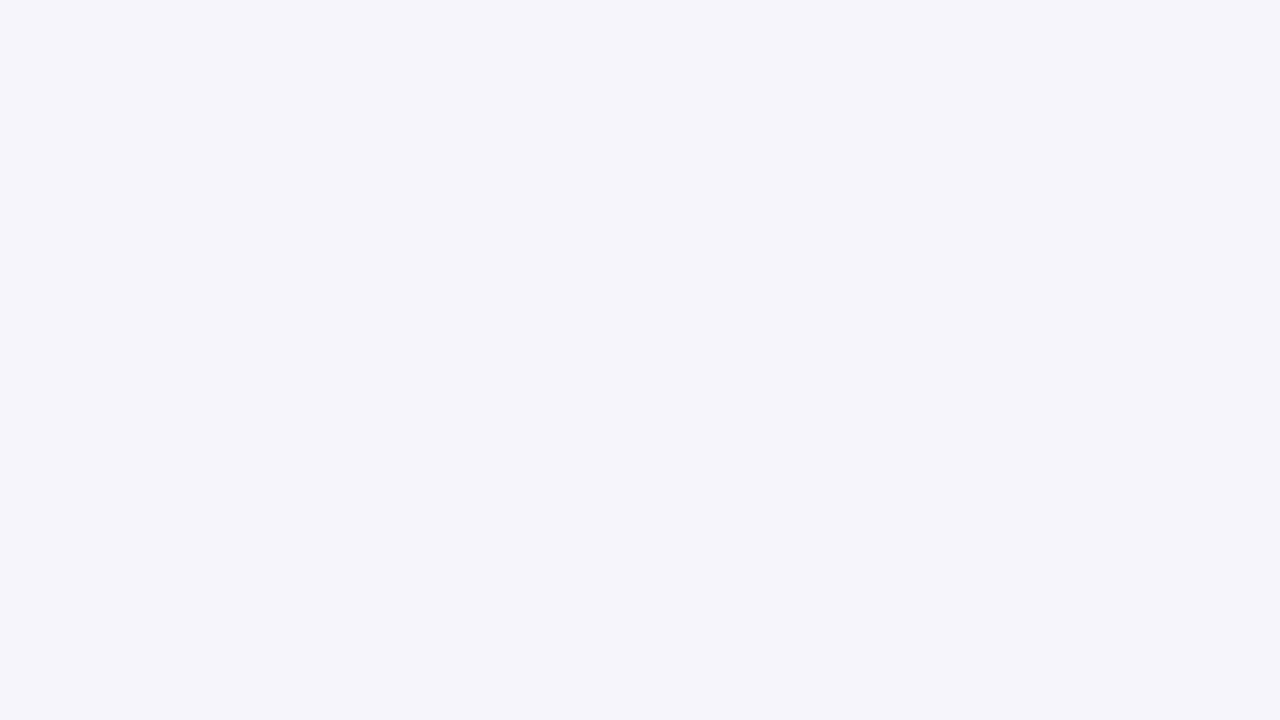

Returned to login page with heading verified
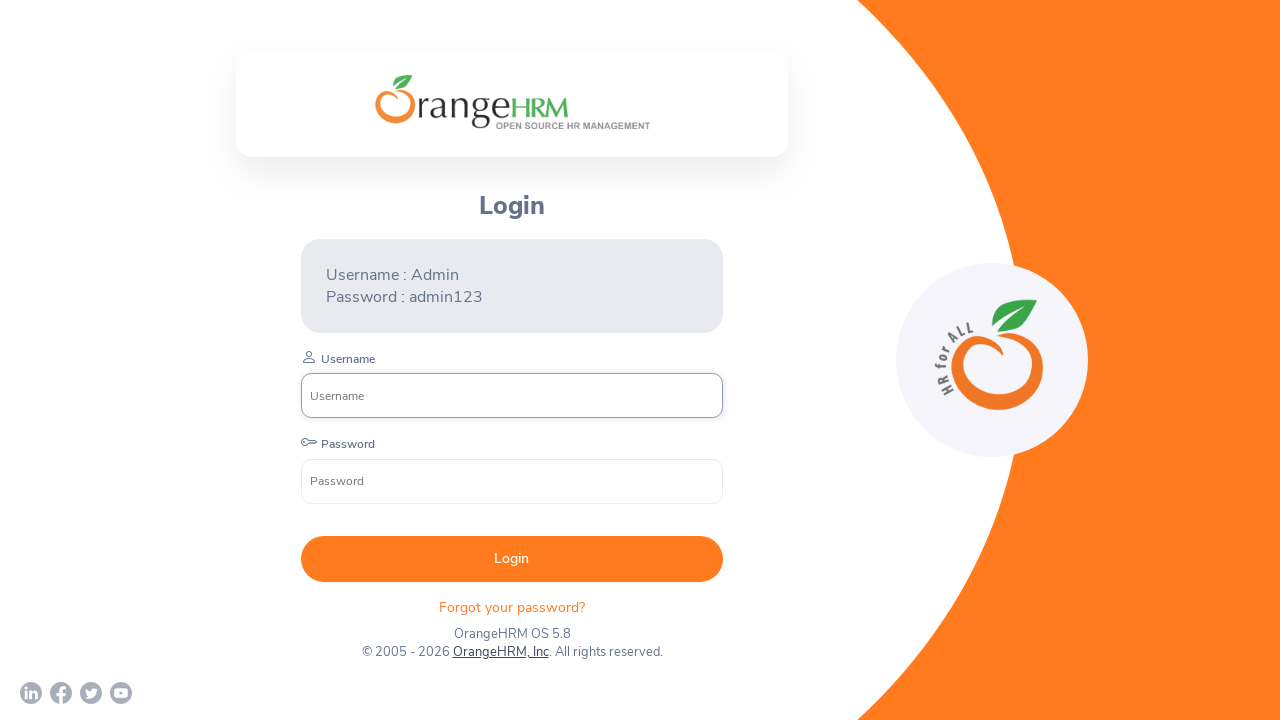

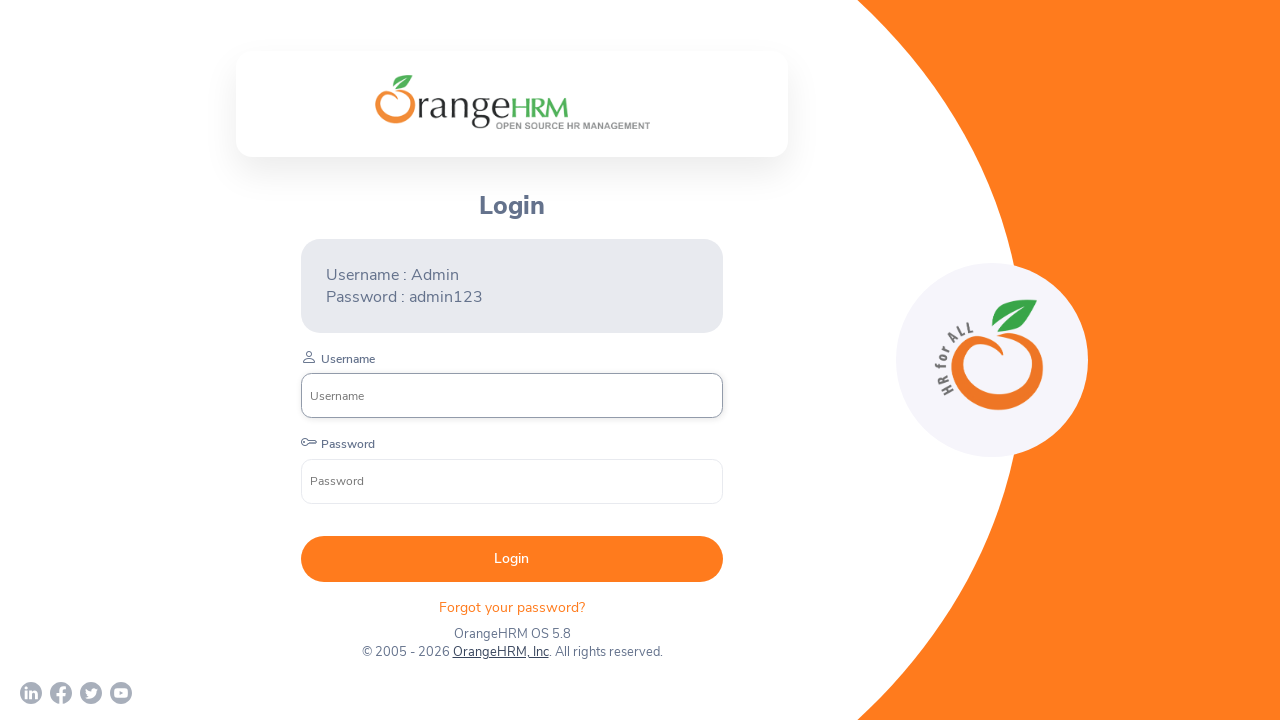